Tests answering all 12 quiz questions by clicking on answer options for each question.

Starting URL: https://draffelberg.github.io/QuizMaster/

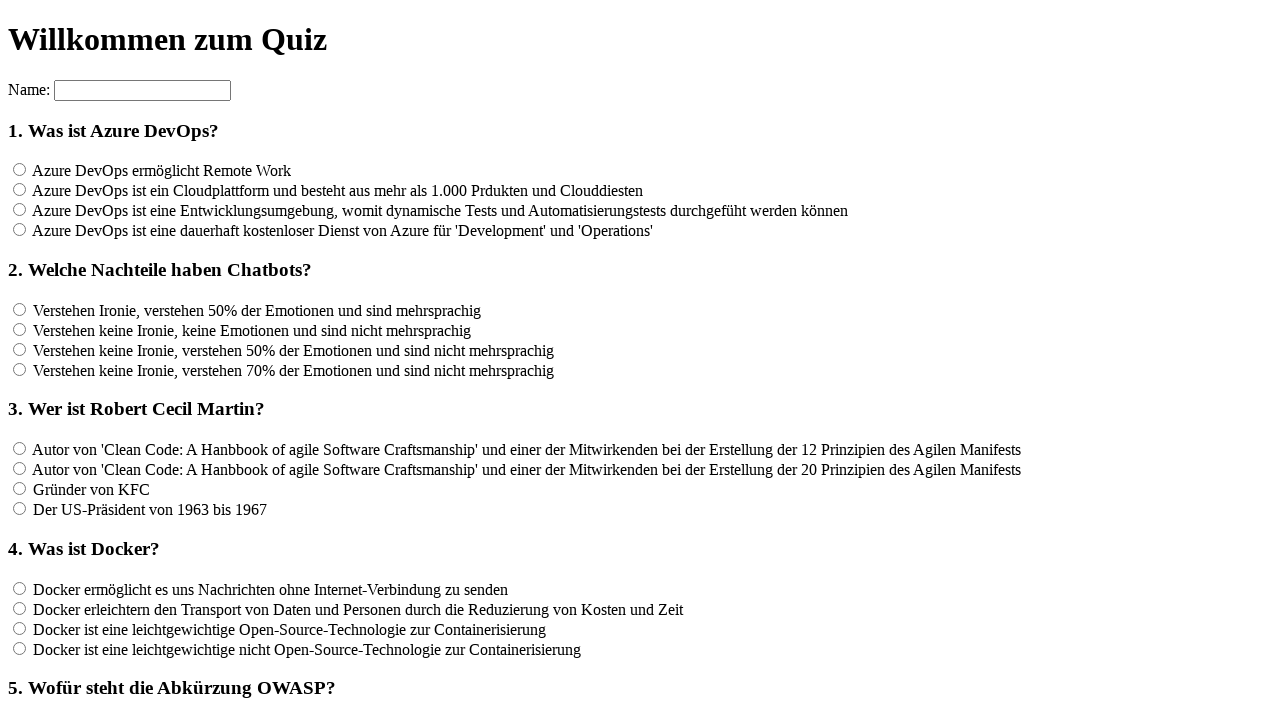

Answered question 1 by clicking the selected answer option at (20, 230) on xpath=//*[@id='container']/section/form[2]/input[4]
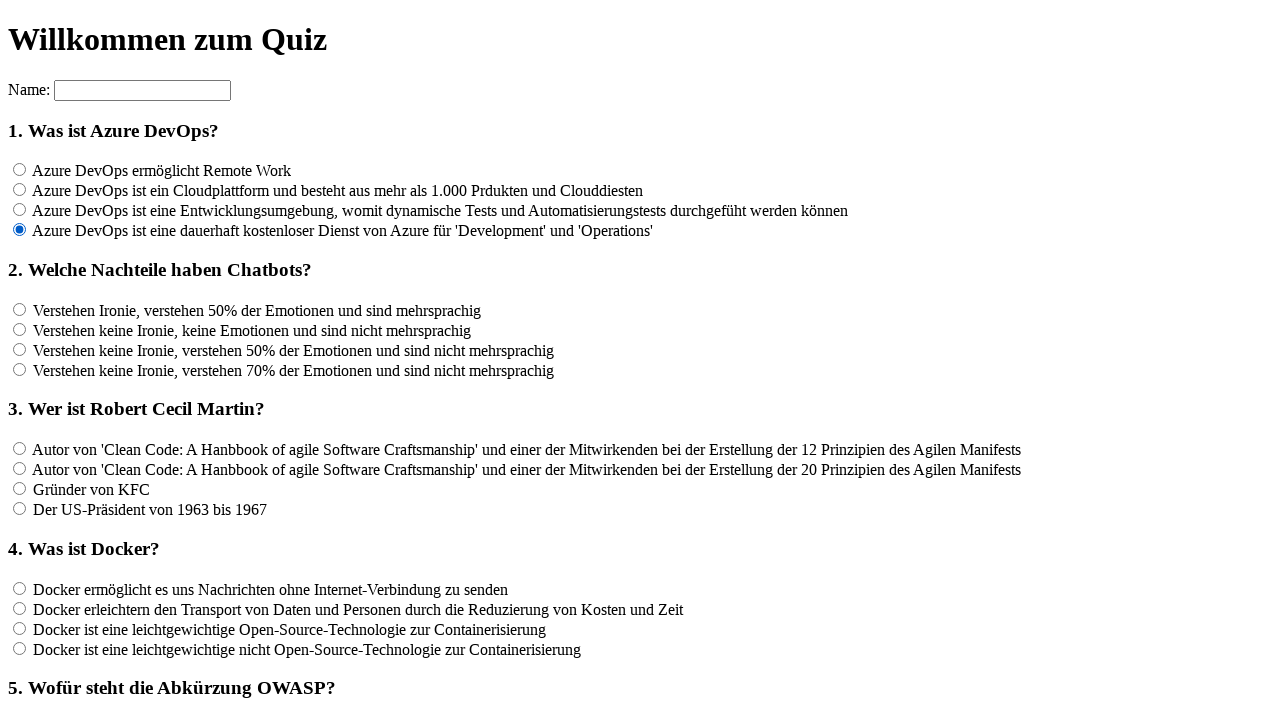

Answered question 2 by clicking the selected answer option at (20, 329) on xpath=//*[@id='container']/section/form[2]/input[6]
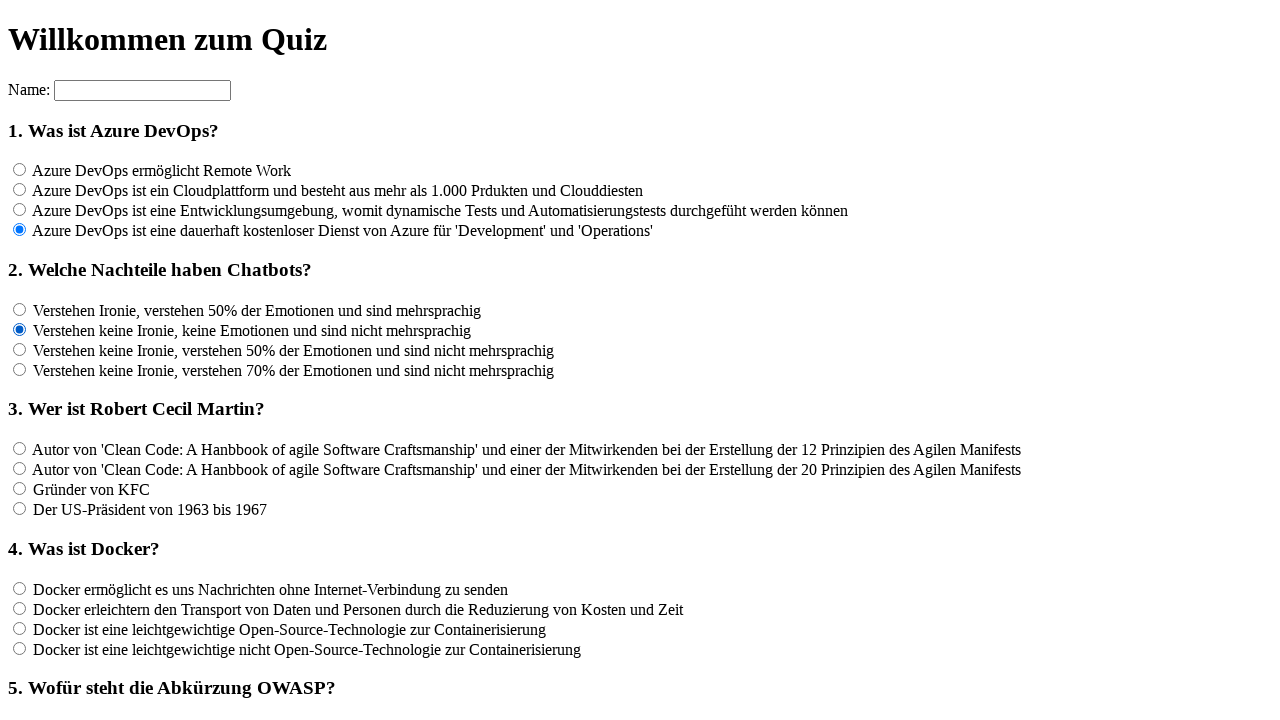

Answered question 3 by clicking the selected answer option at (20, 449) on input[name='rf3']
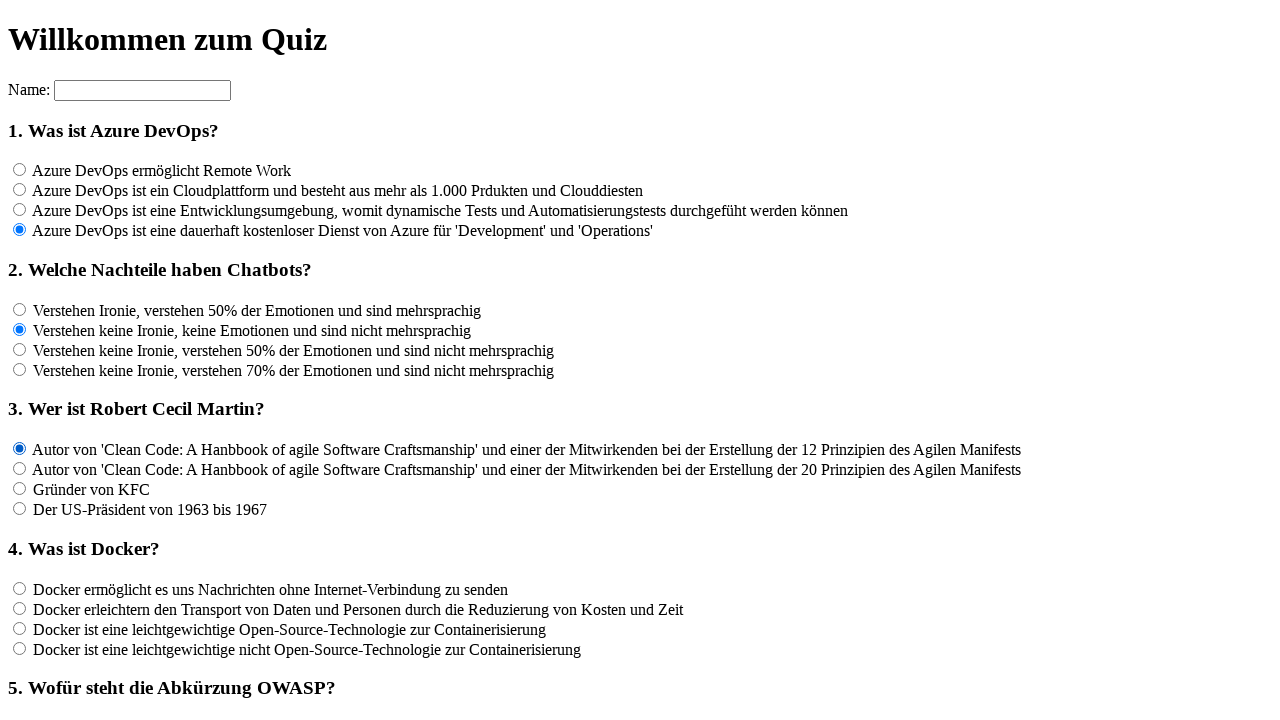

Answered question 4 by clicking the selected answer option at (20, 588) on input[name='rf4']
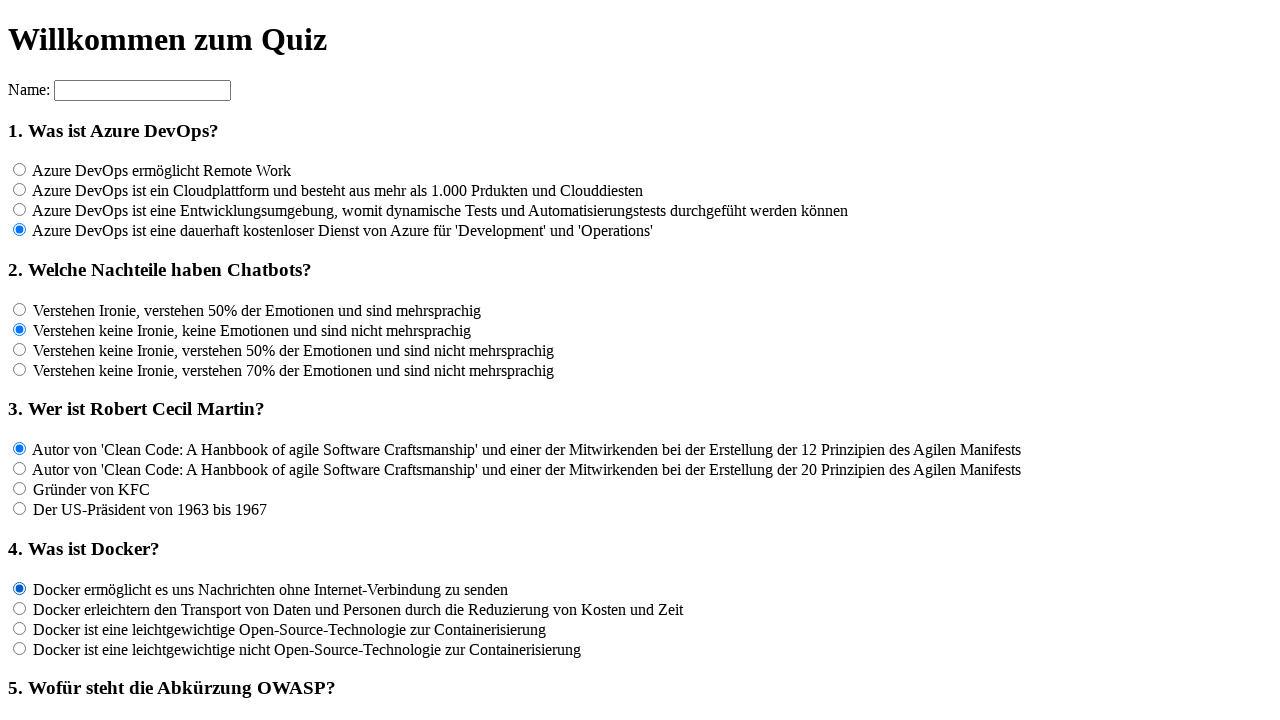

Answered question 5 by clicking the selected answer option at (20, 361) on input[name='rf5']
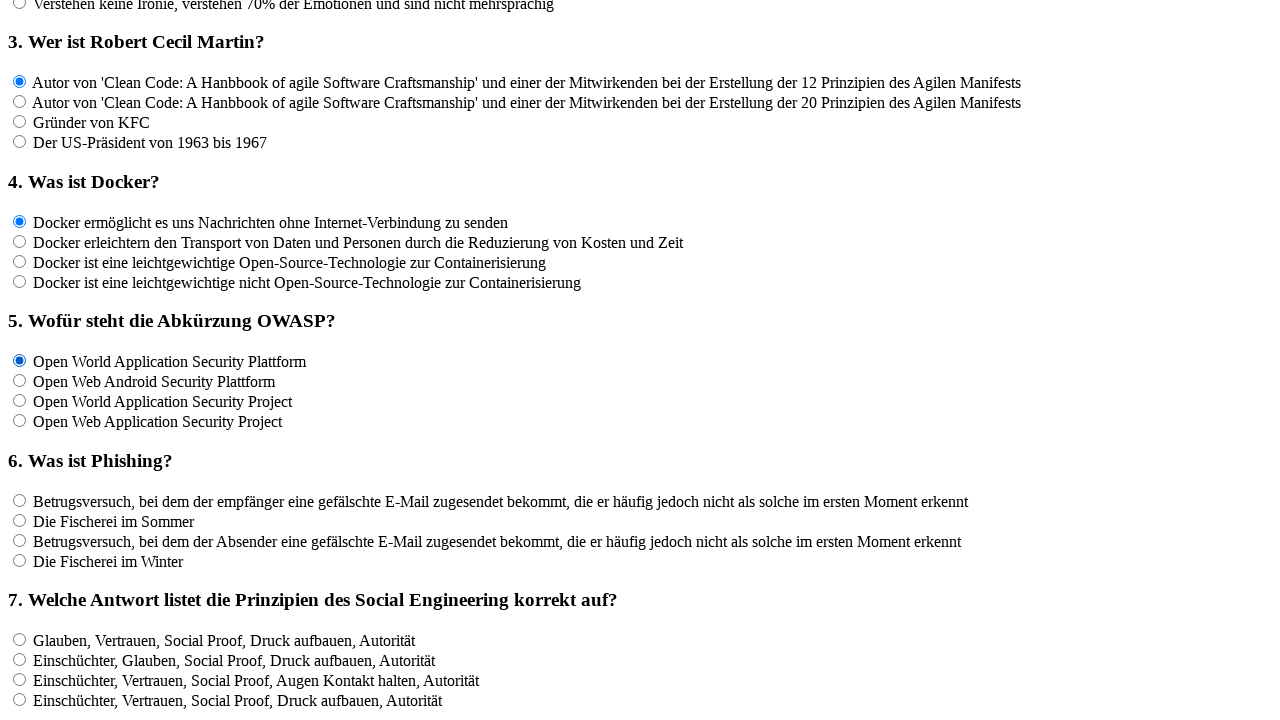

Answered question 6 by clicking the selected answer option at (20, 500) on input[name='rf6']
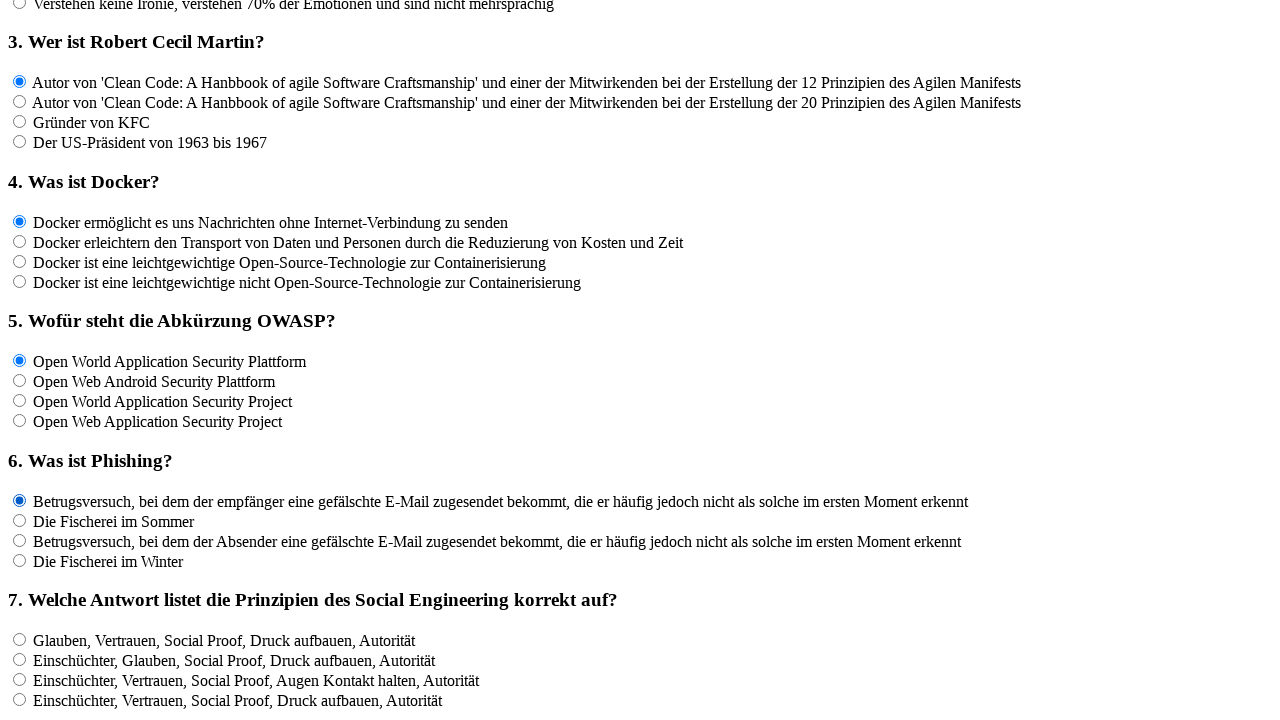

Answered question 7 by clicking the selected answer option at (20, 639) on input[name='rf7']
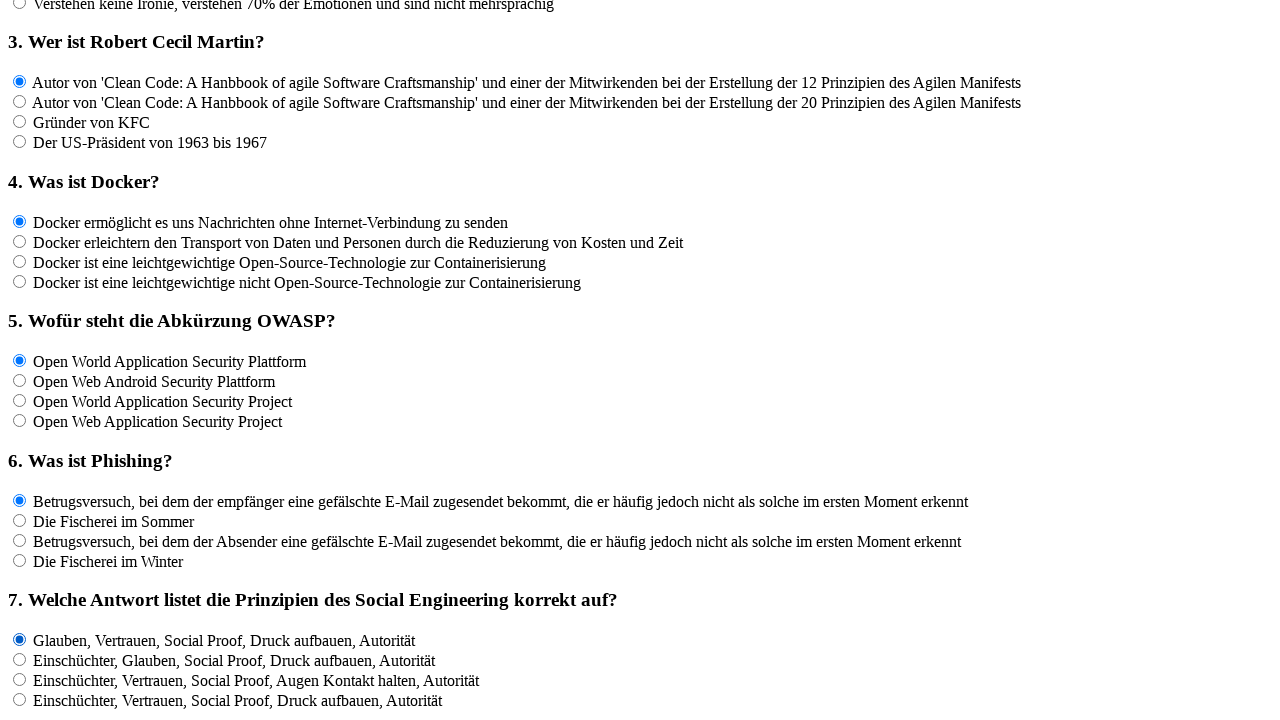

Answered question 8 by clicking the selected answer option at (20, 361) on input[name='rf8']
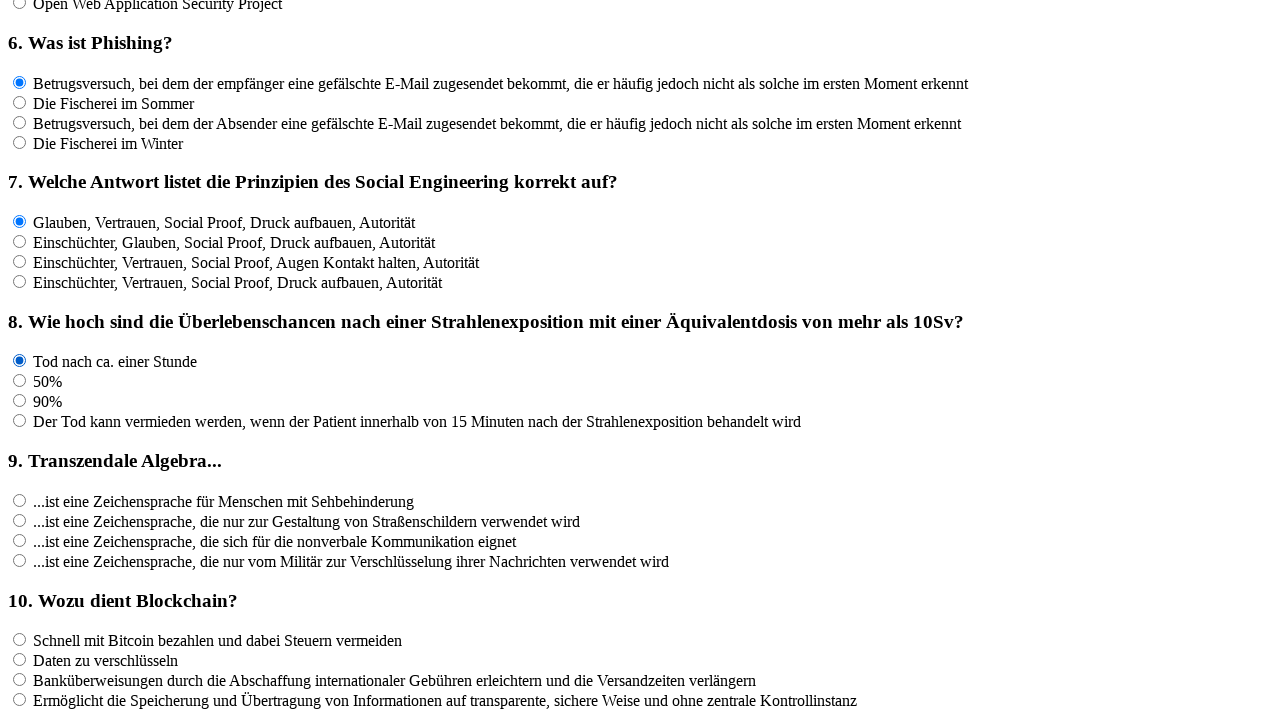

Answered question 9 by clicking the selected answer option at (20, 500) on input[name='rf9']
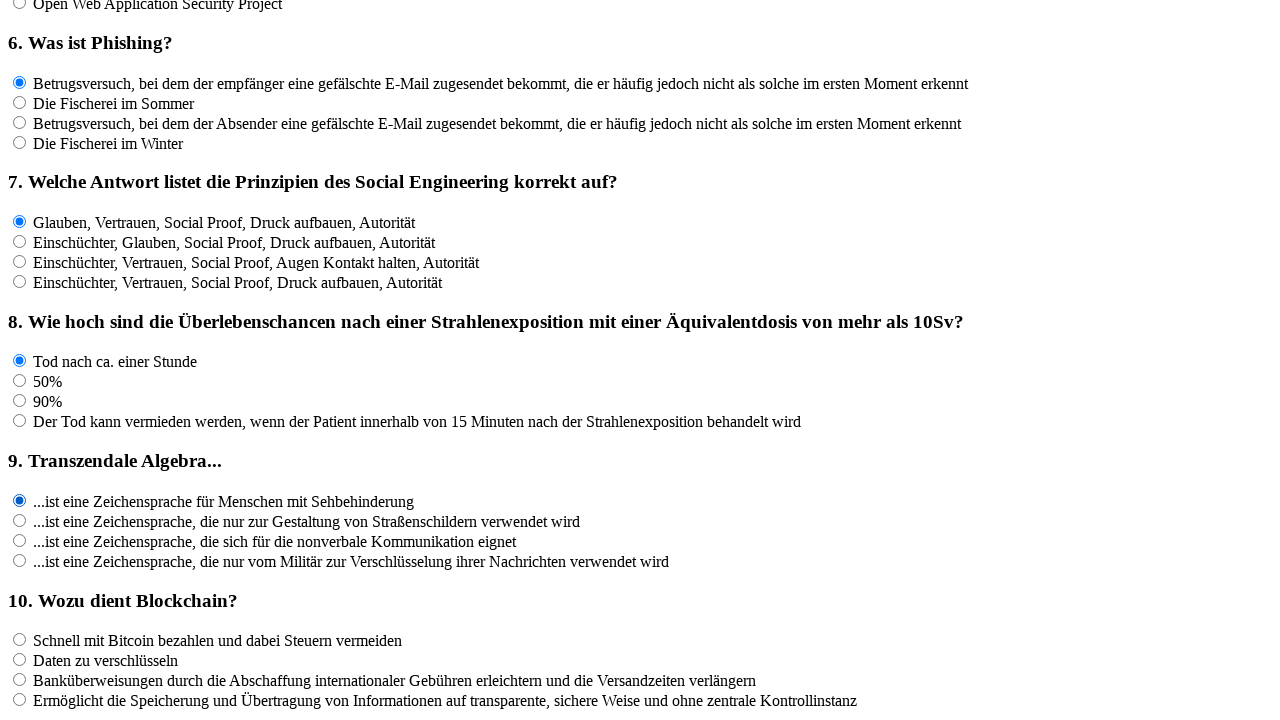

Answered question 10 by clicking the selected answer option at (20, 640) on input[name='rf10']
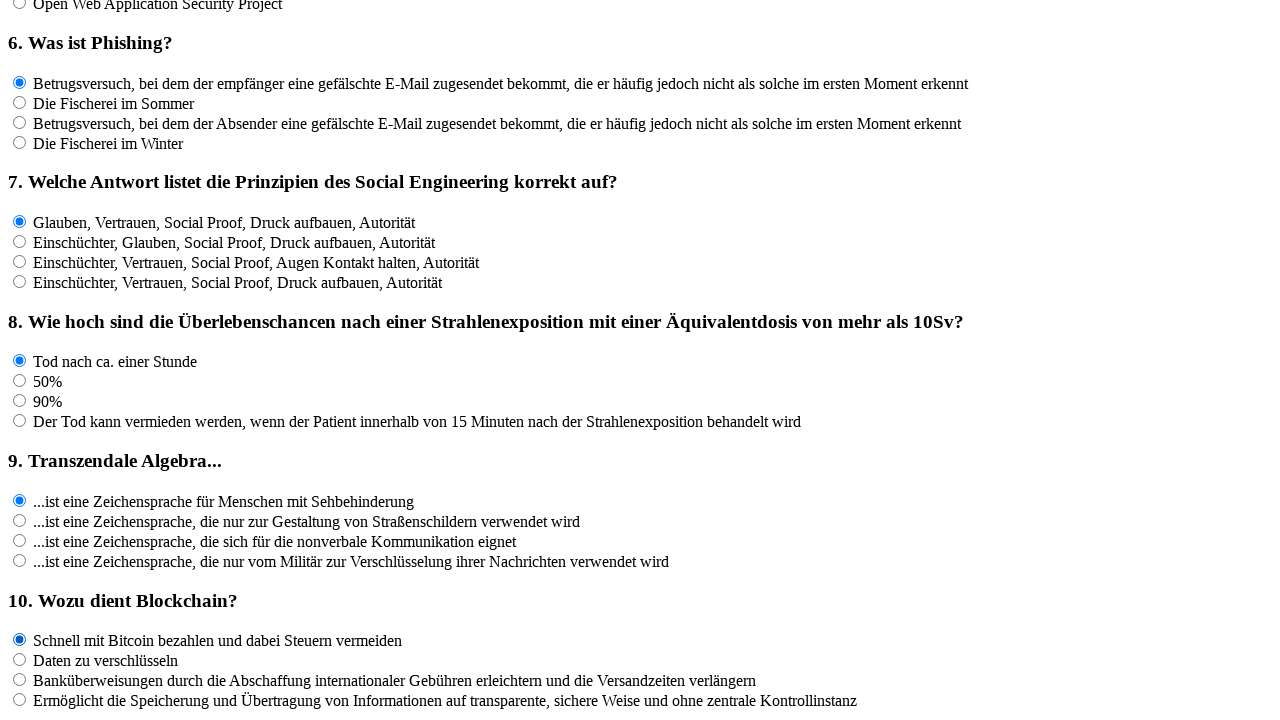

Answered question 11 by clicking the selected answer option at (20, 463) on input[name='rf11']
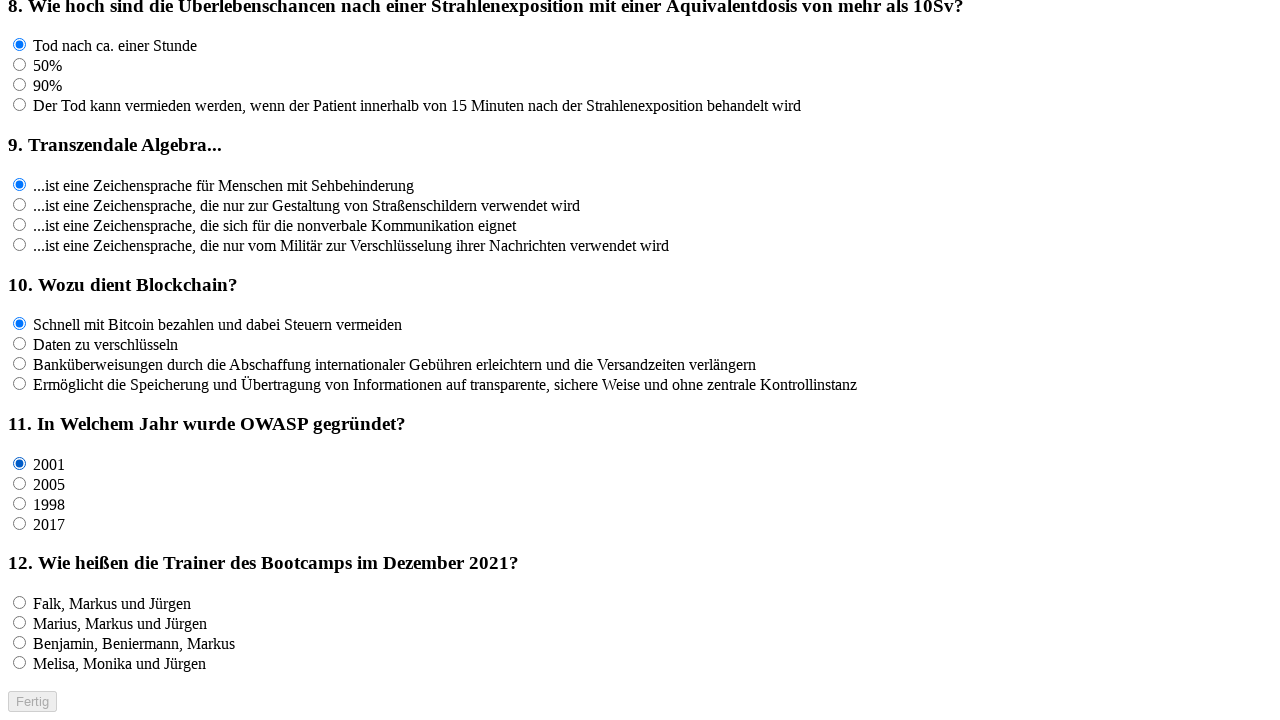

Answered question 12 by clicking the selected answer option at (20, 603) on input[name='rf12']
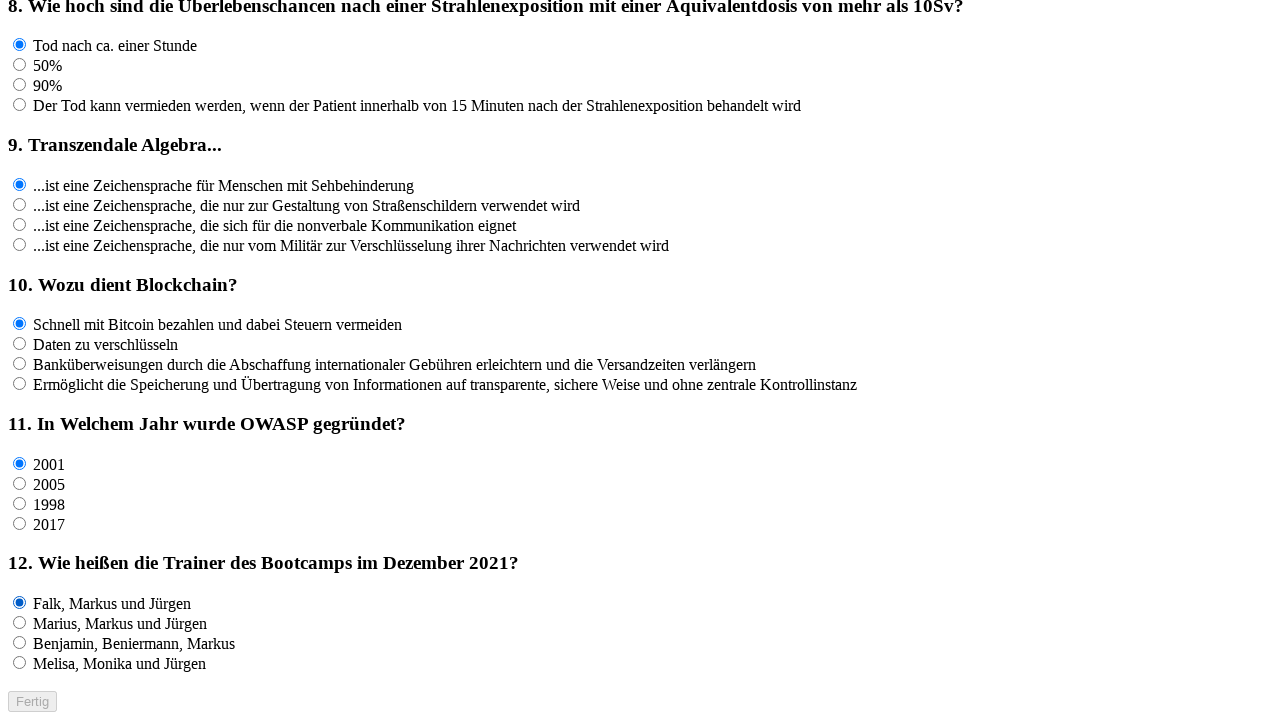

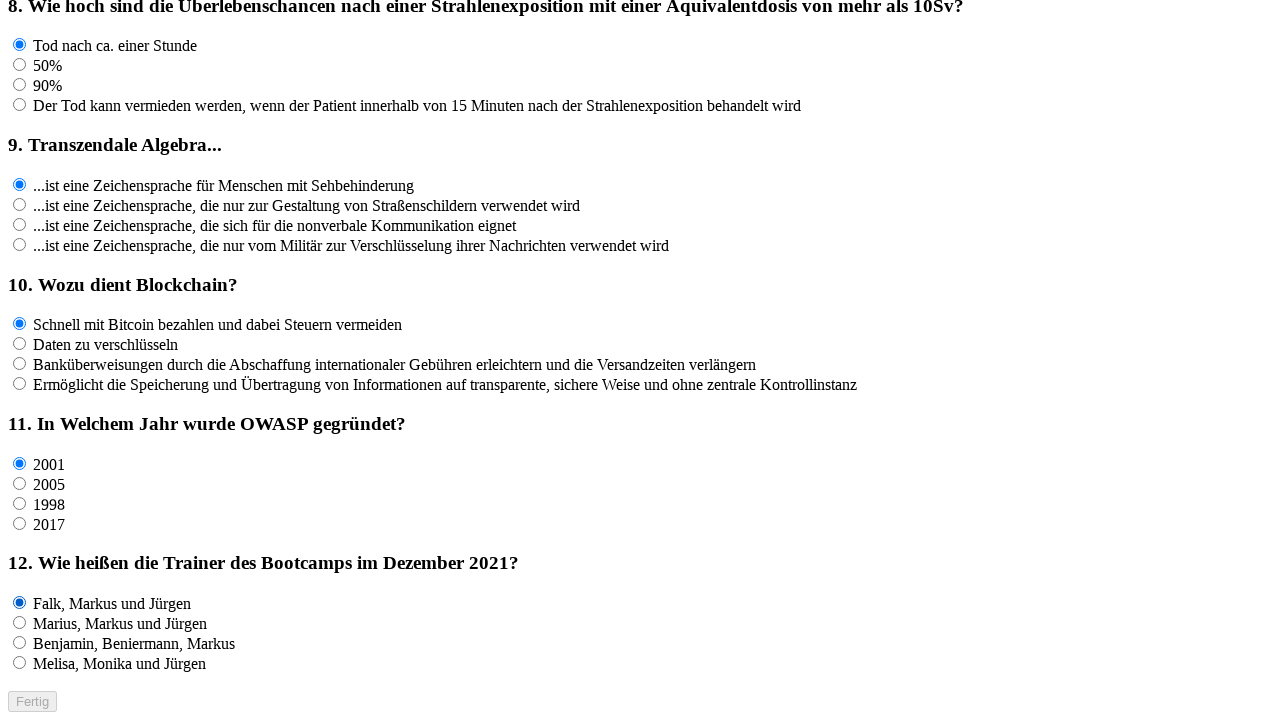